Tests page scrolling functionality by navigating to the Selenium website and scrolling down 1000 pixels using JavaScript execution.

Starting URL: https://www.selenium.dev/

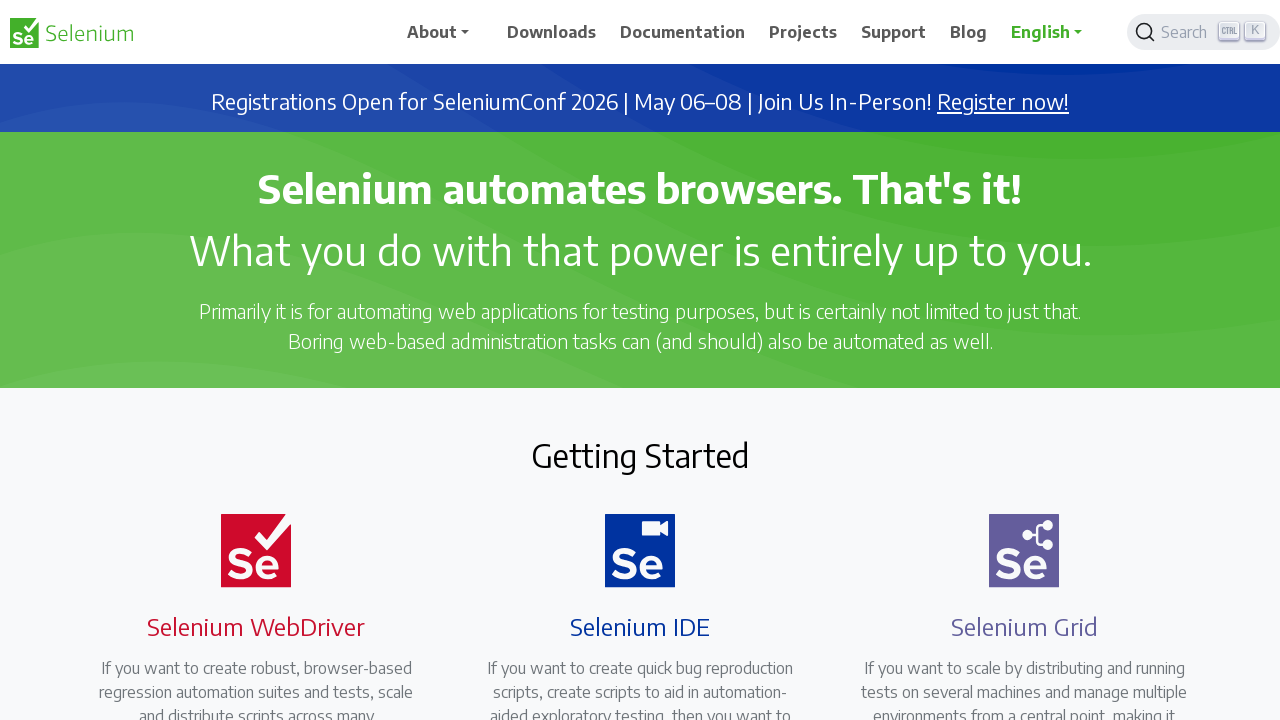

Navigated to Selenium website
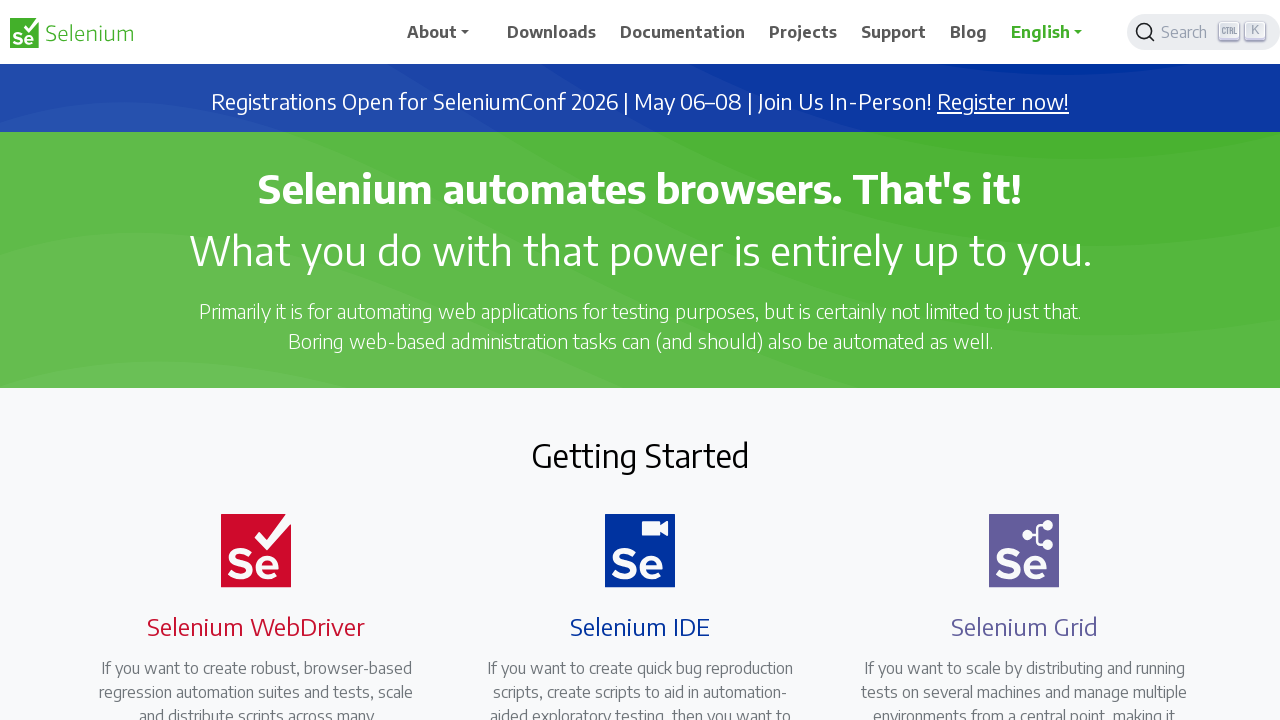

Scrolled down 1000 pixels using JavaScript
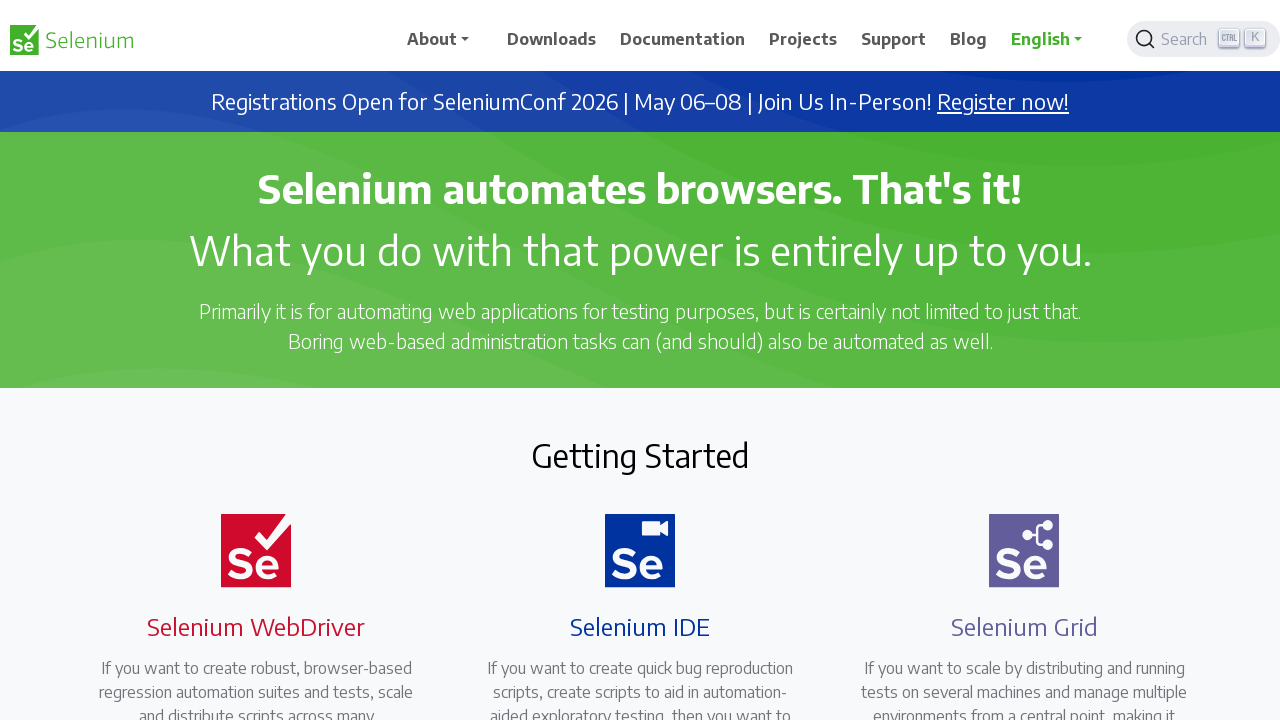

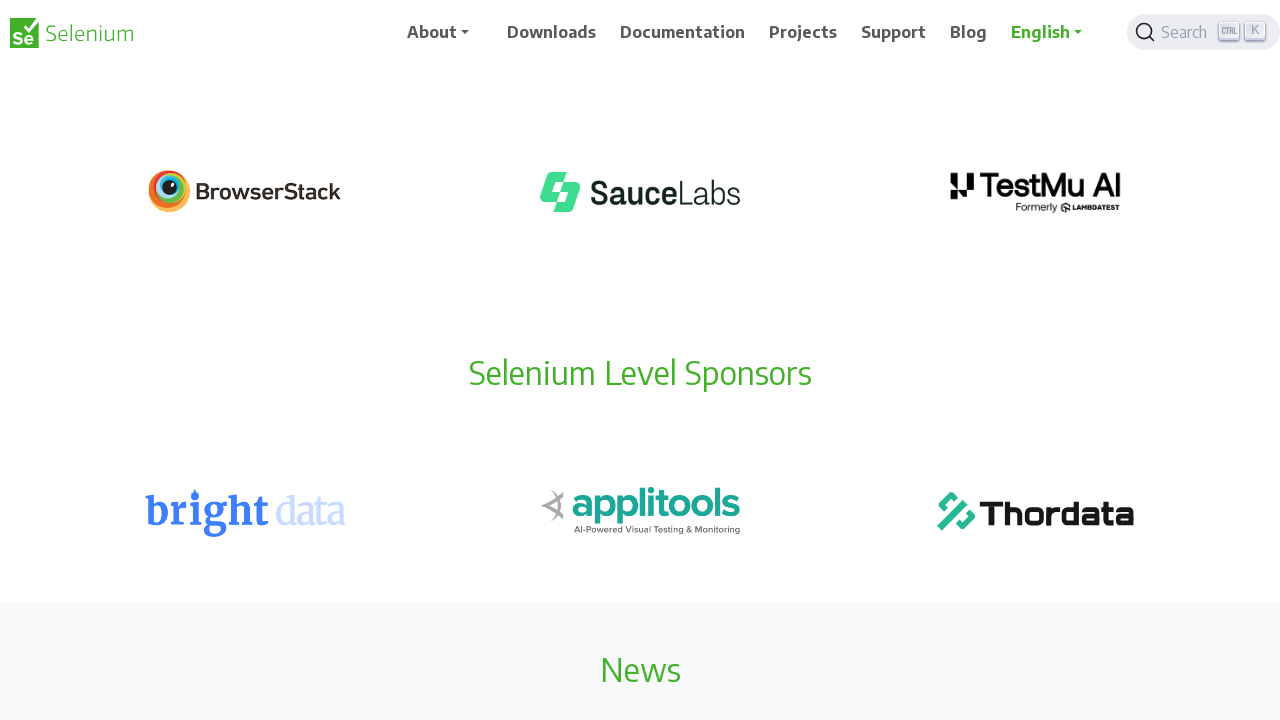